Tests a form that requires calculating the sum of two displayed numbers and selecting the result from a dropdown before submitting

Starting URL: http://suninjuly.github.io/selects1.html

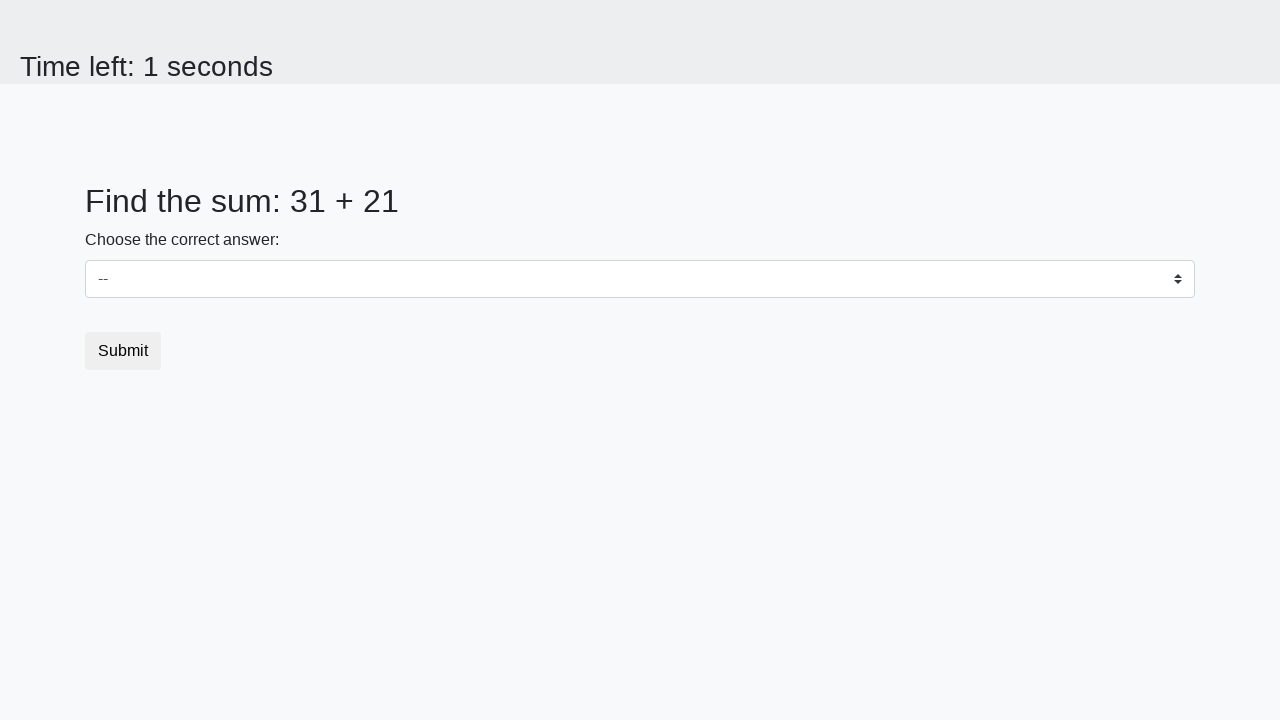

Retrieved first number from #num1 element
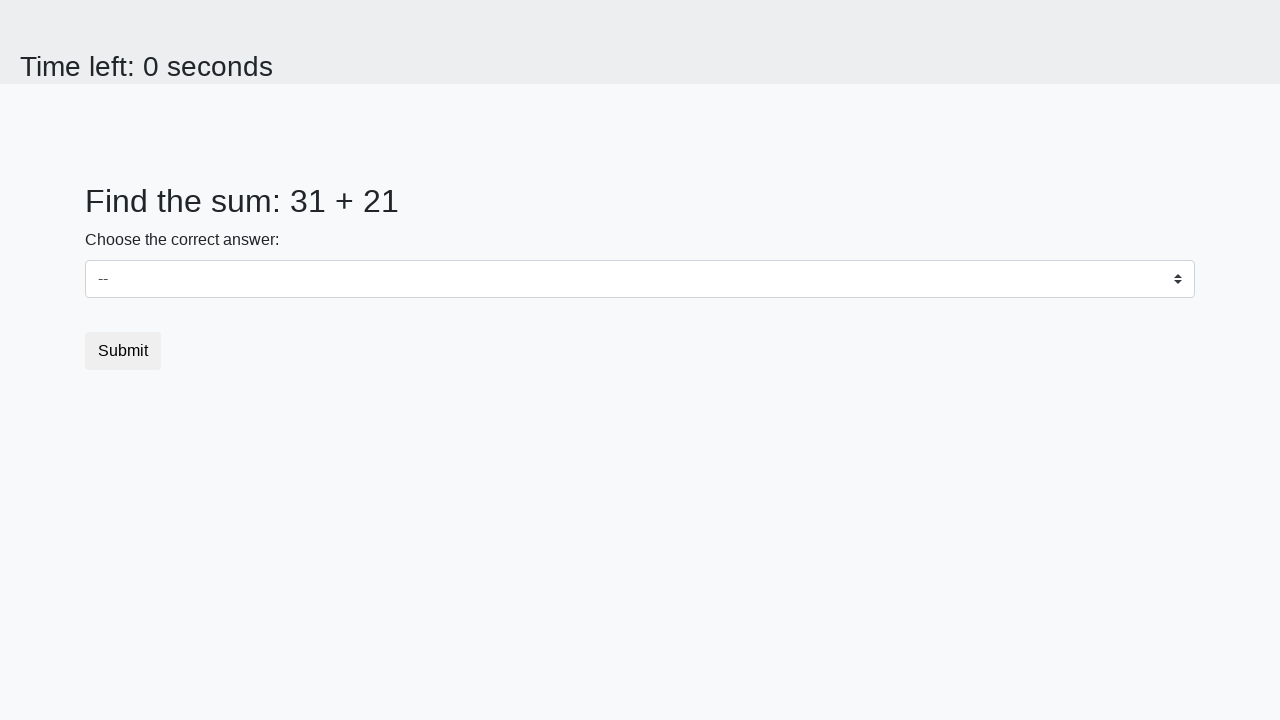

Retrieved second number from #num2 element
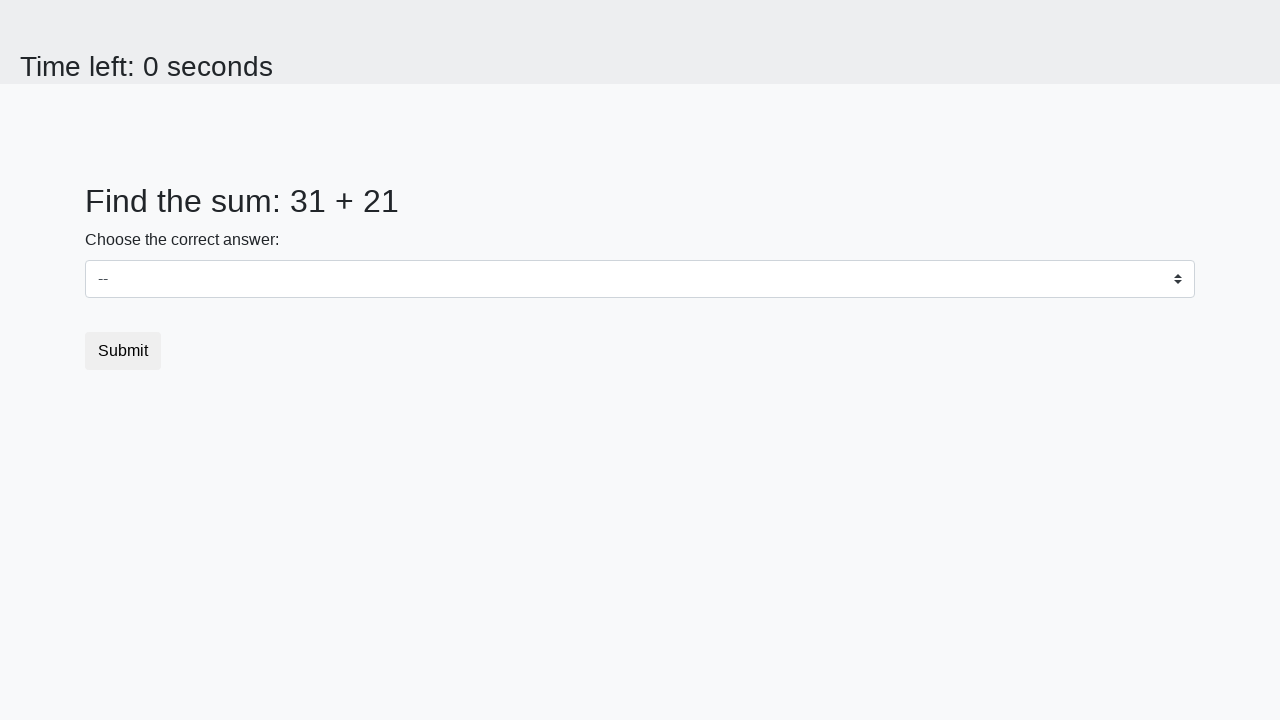

Calculated sum of 31 + 21 = 52
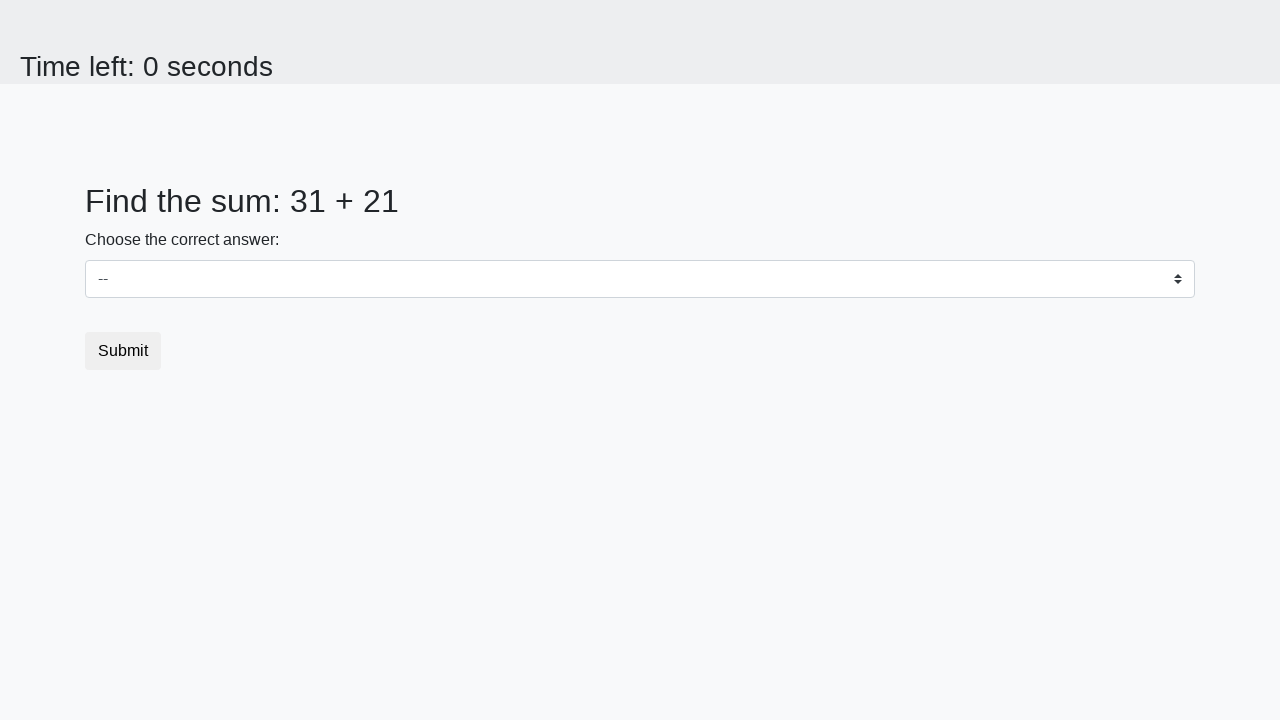

Selected 52 from dropdown menu on select
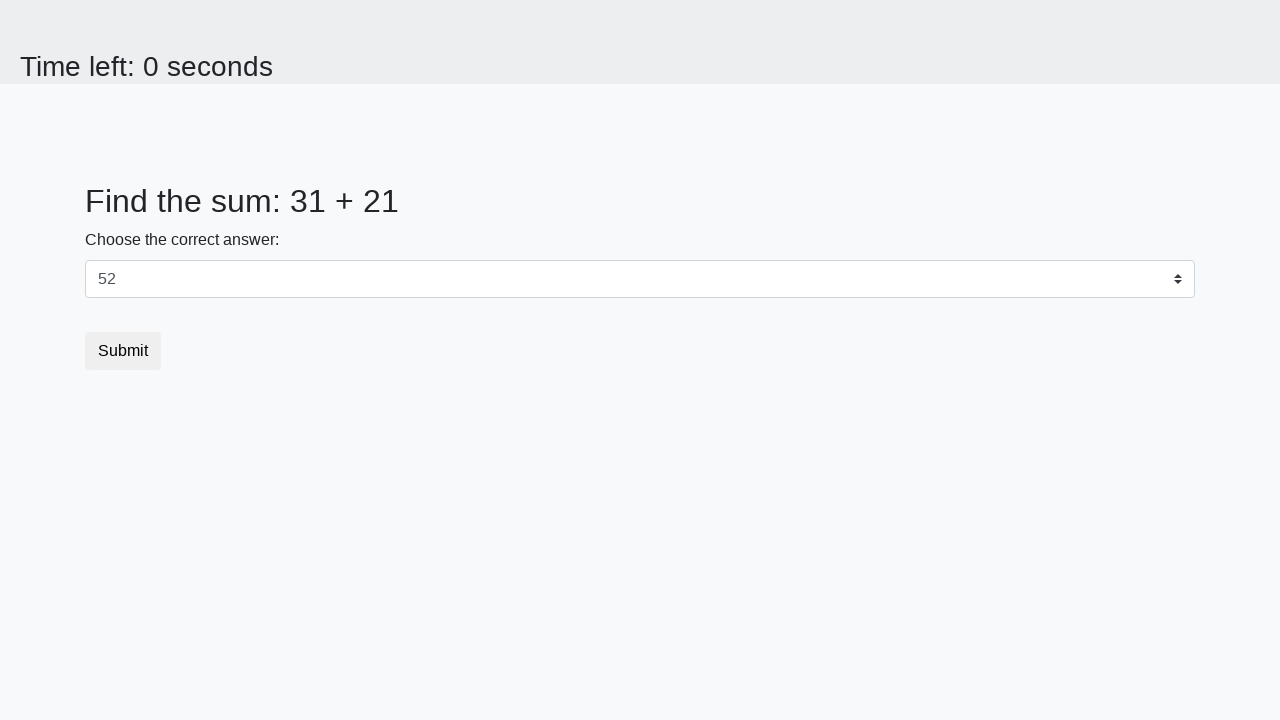

Clicked submit button to submit the form at (123, 351) on [type='submit']
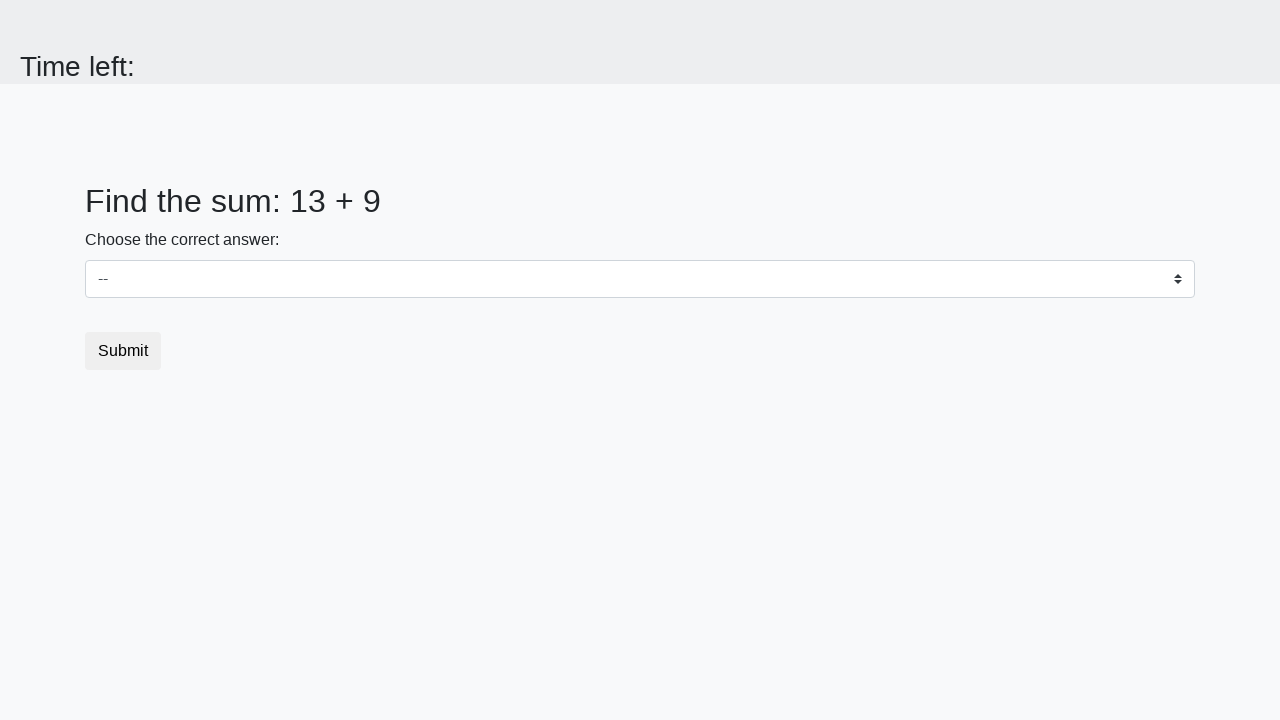

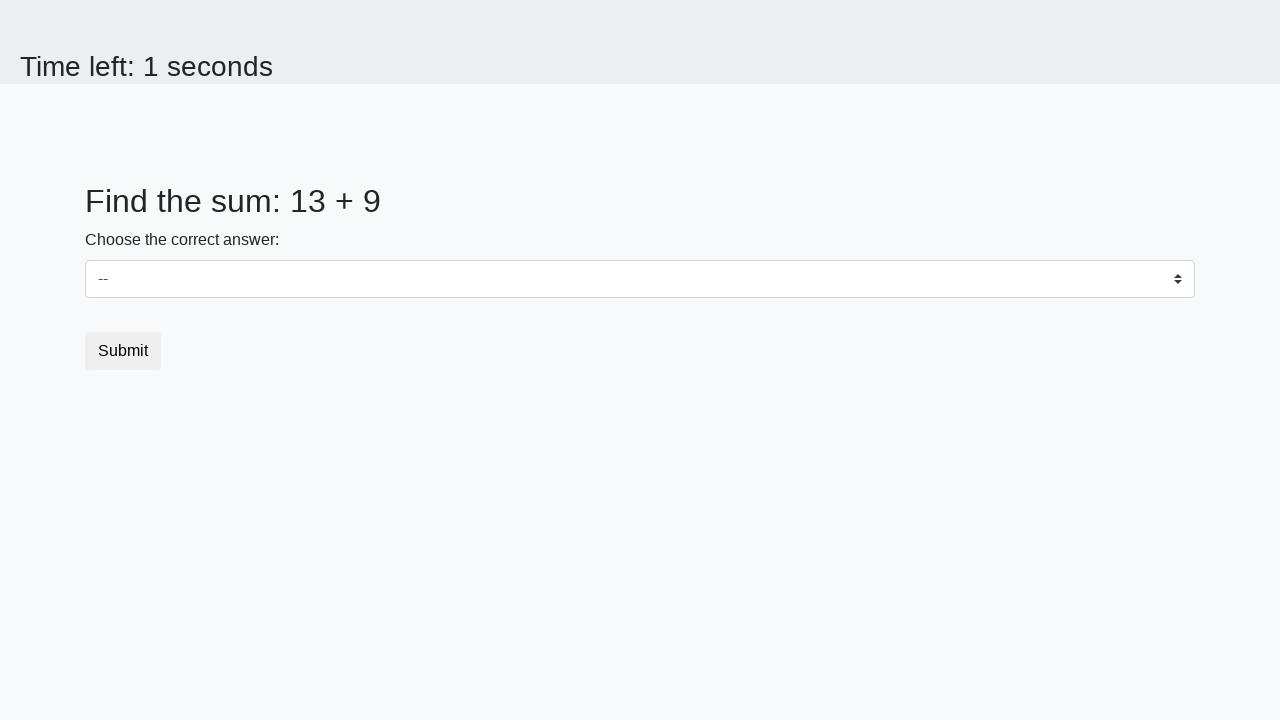